Tests an e-commerce site by searching for products with "ca", verifying results count and brand name, incrementing quantity for one product, and adding another product to cart

Starting URL: https://rahulshettyacademy.com/seleniumPractise/#/

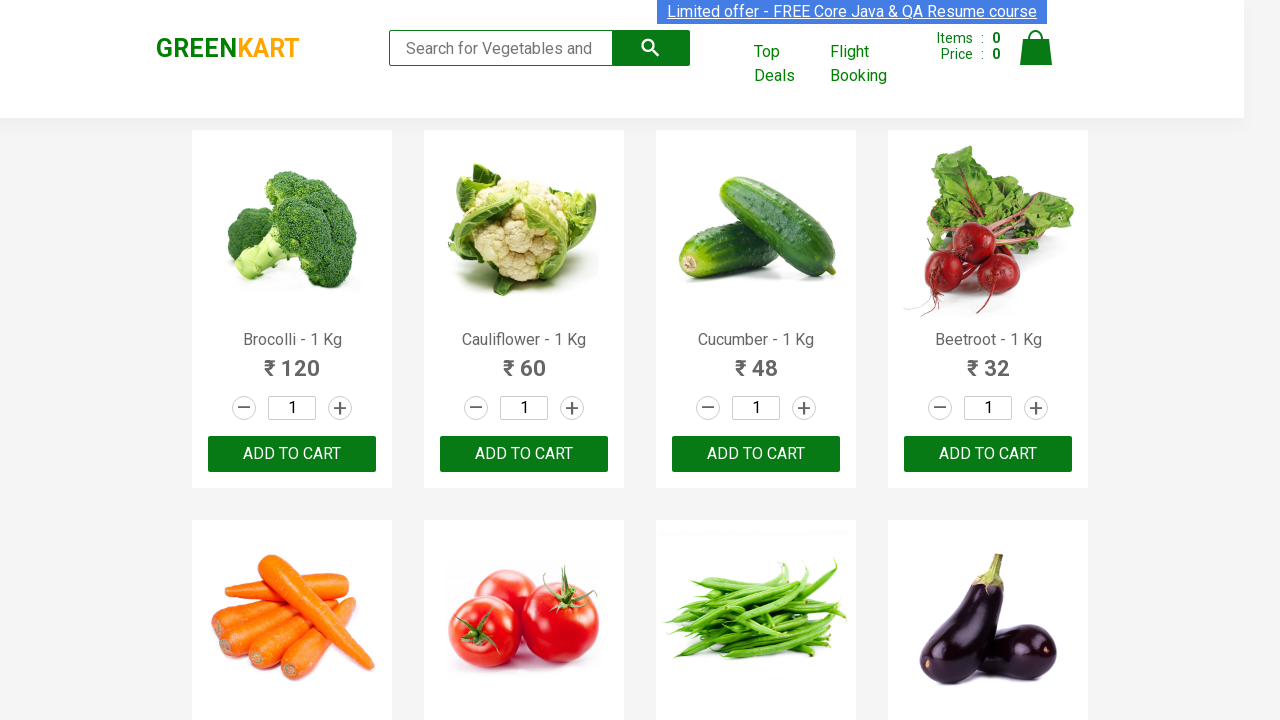

Filled search field with 'ca' on .search-keyword
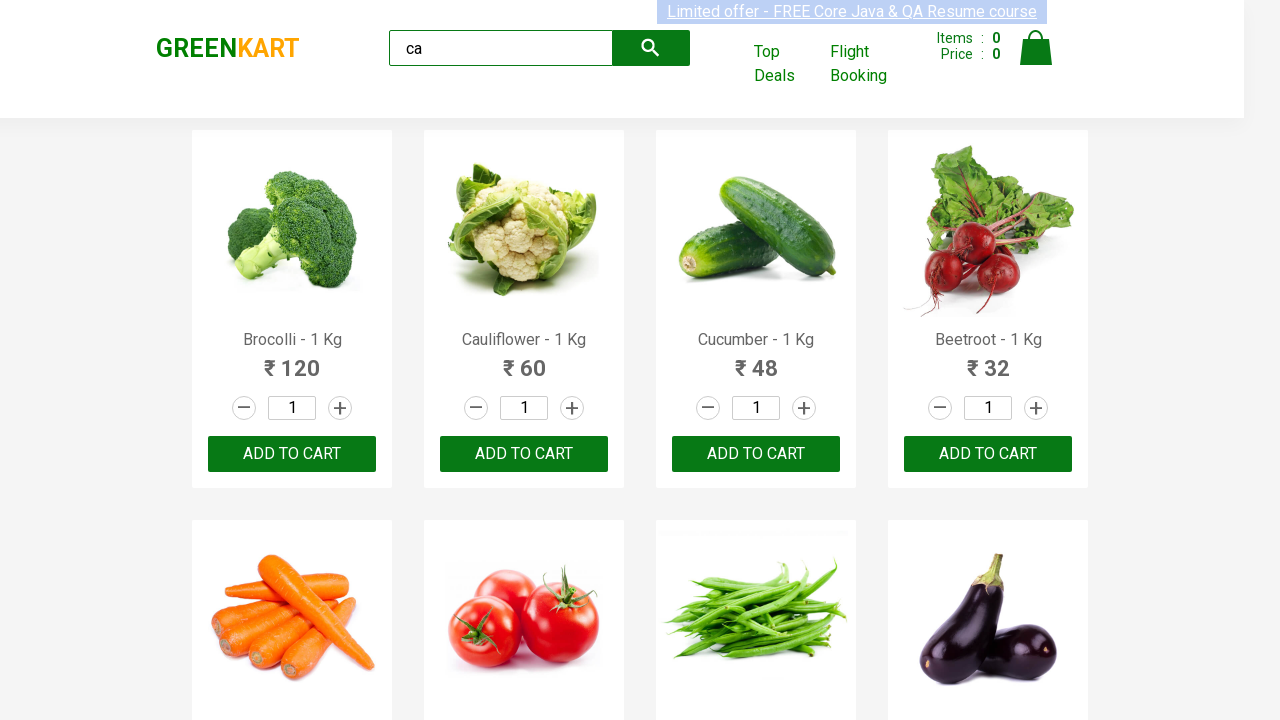

Waited 2 seconds for products to filter
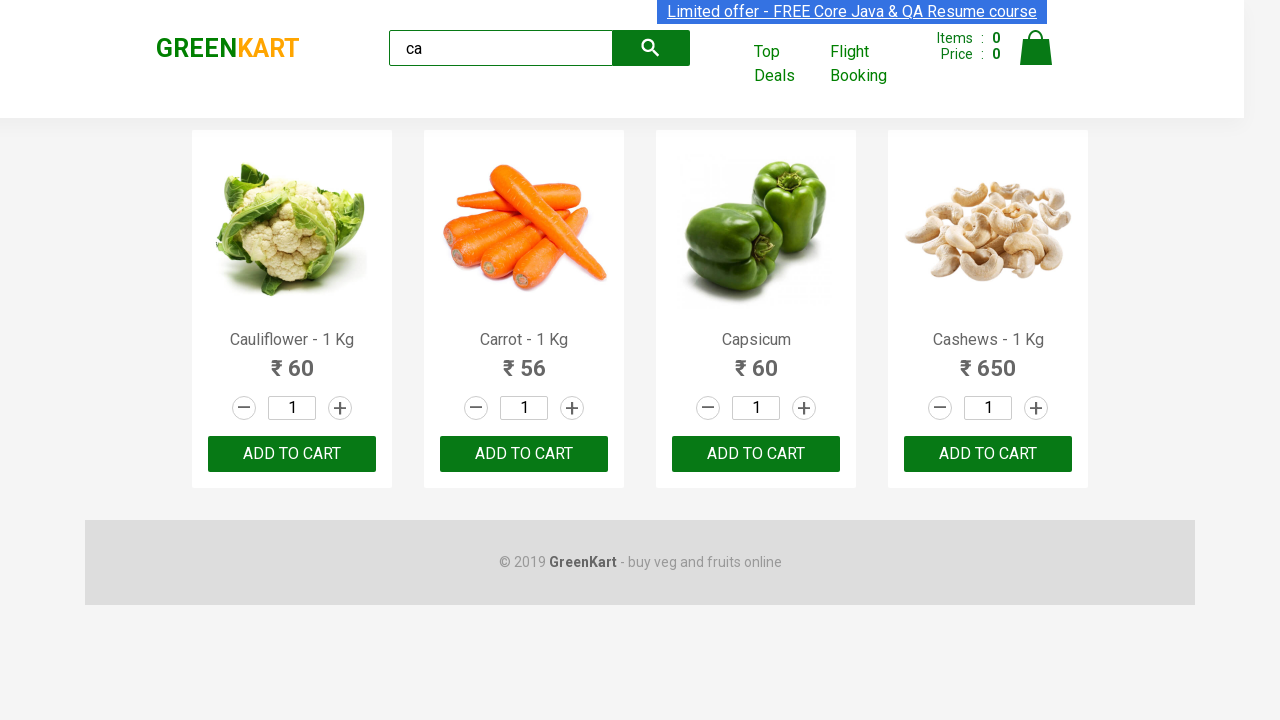

Verified 4 visible products found
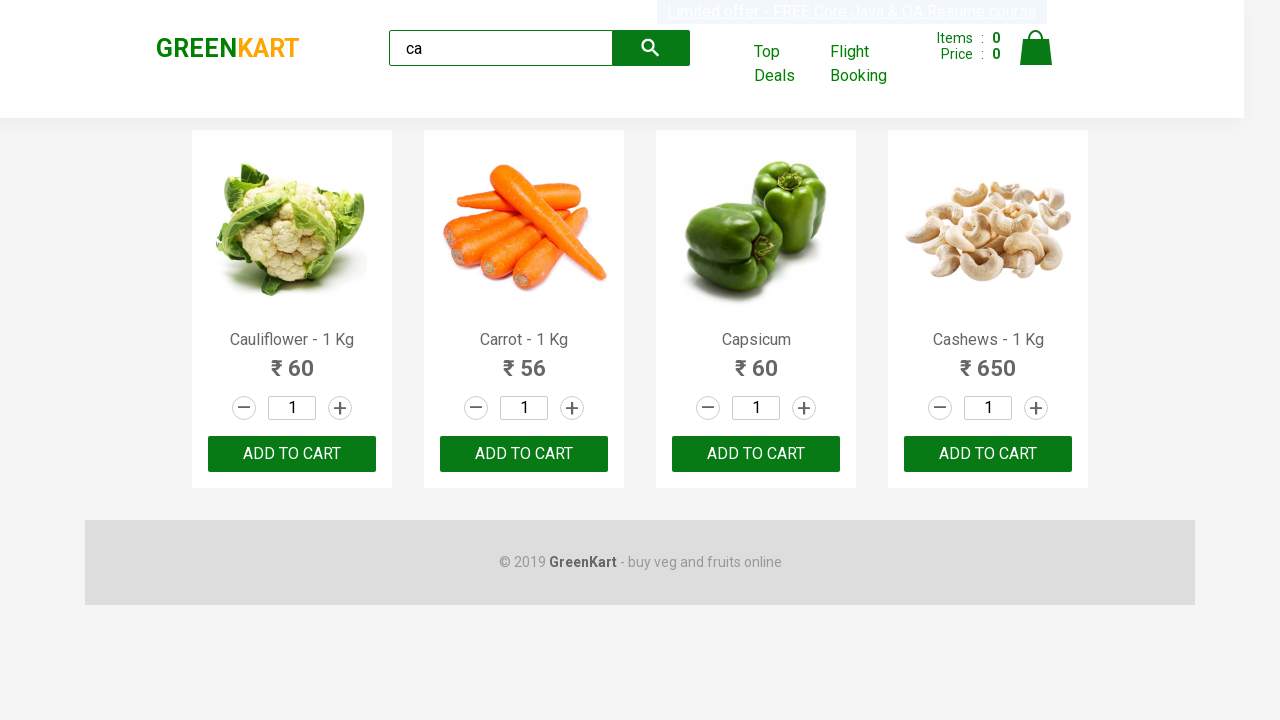

Verified brand name is 'GREENKART'
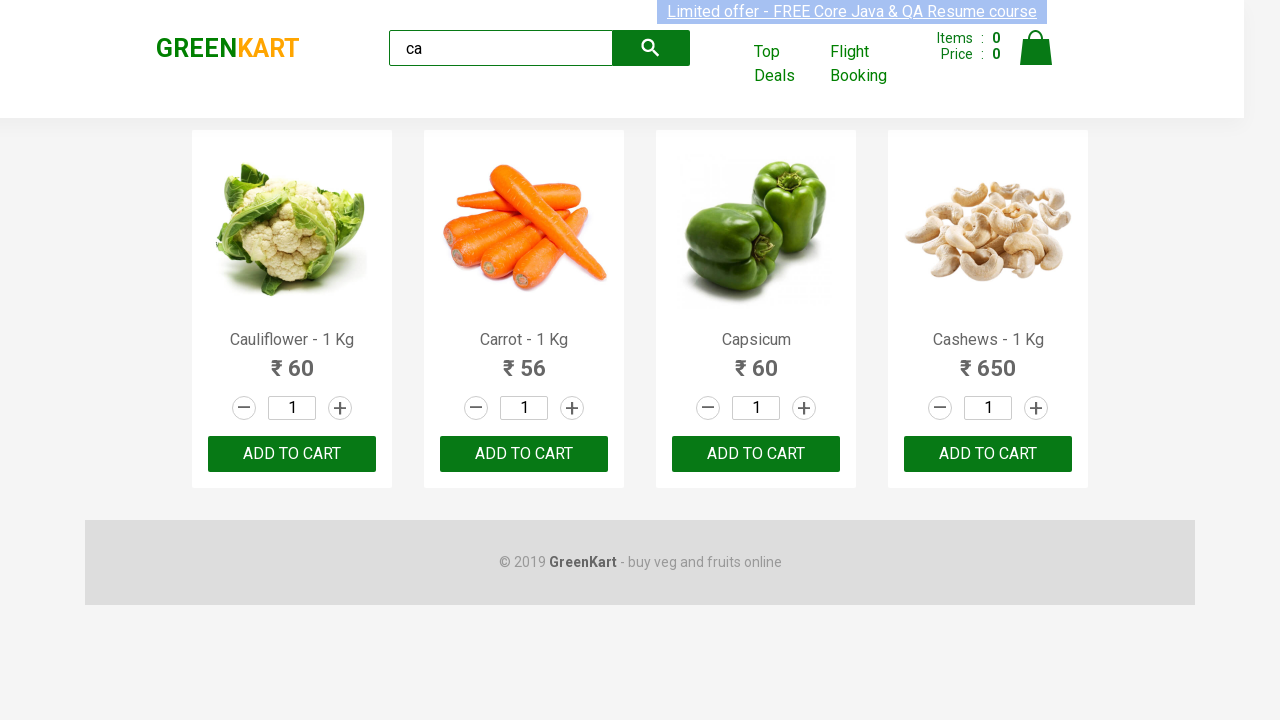

Clicked increment button on third product at (804, 408) on .products .product >> nth=2 >> a:has-text("+")
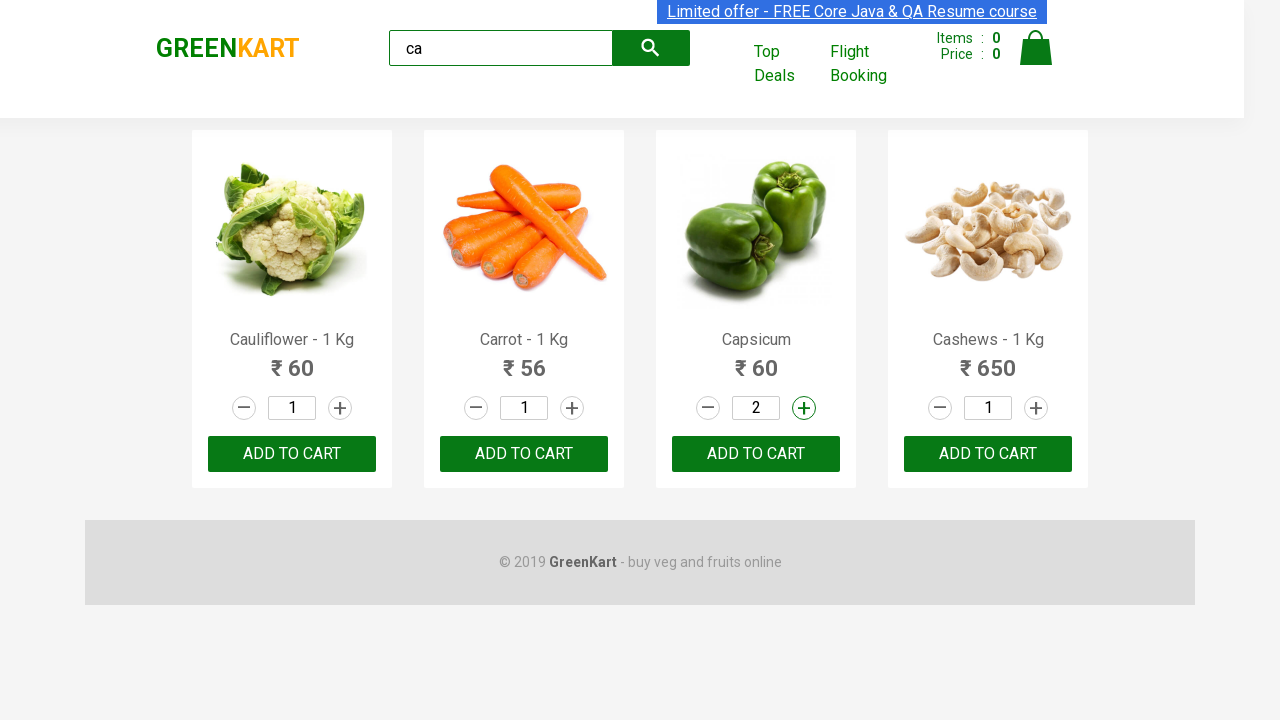

Clicked ADD TO CART button on second product at (524, 454) on .products .product >> nth=1 >> button:has-text("ADD TO CART")
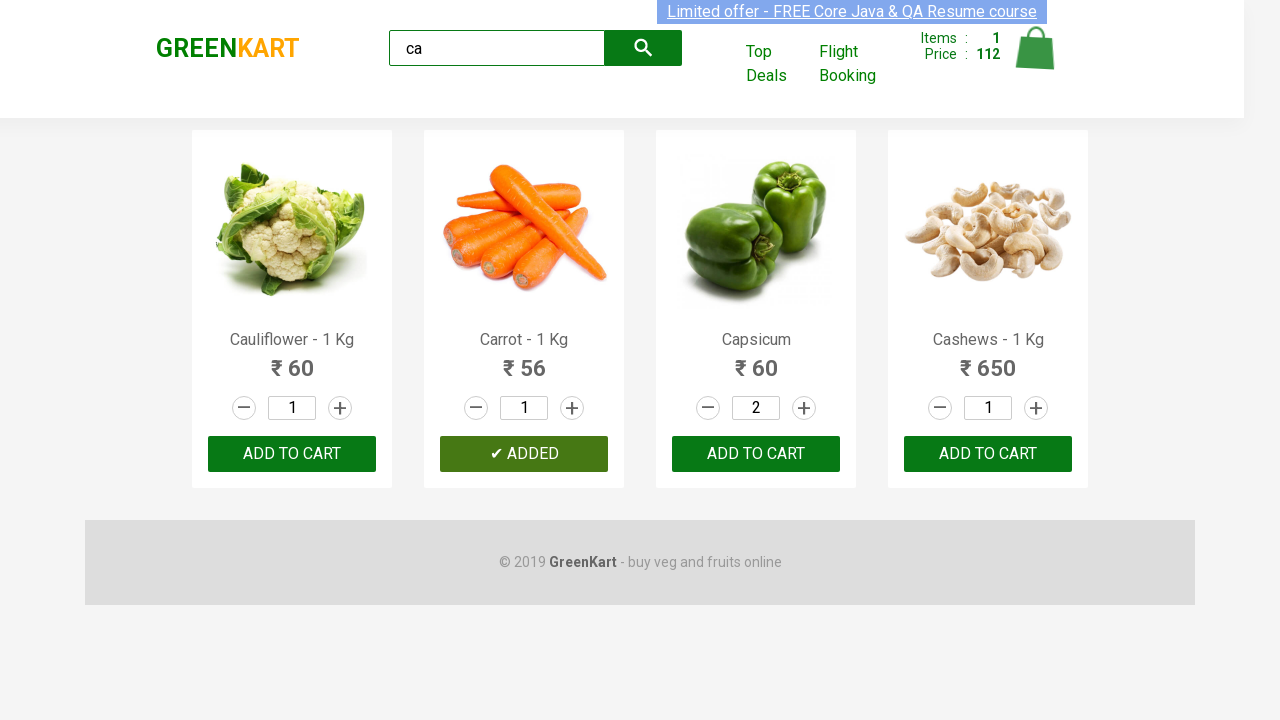

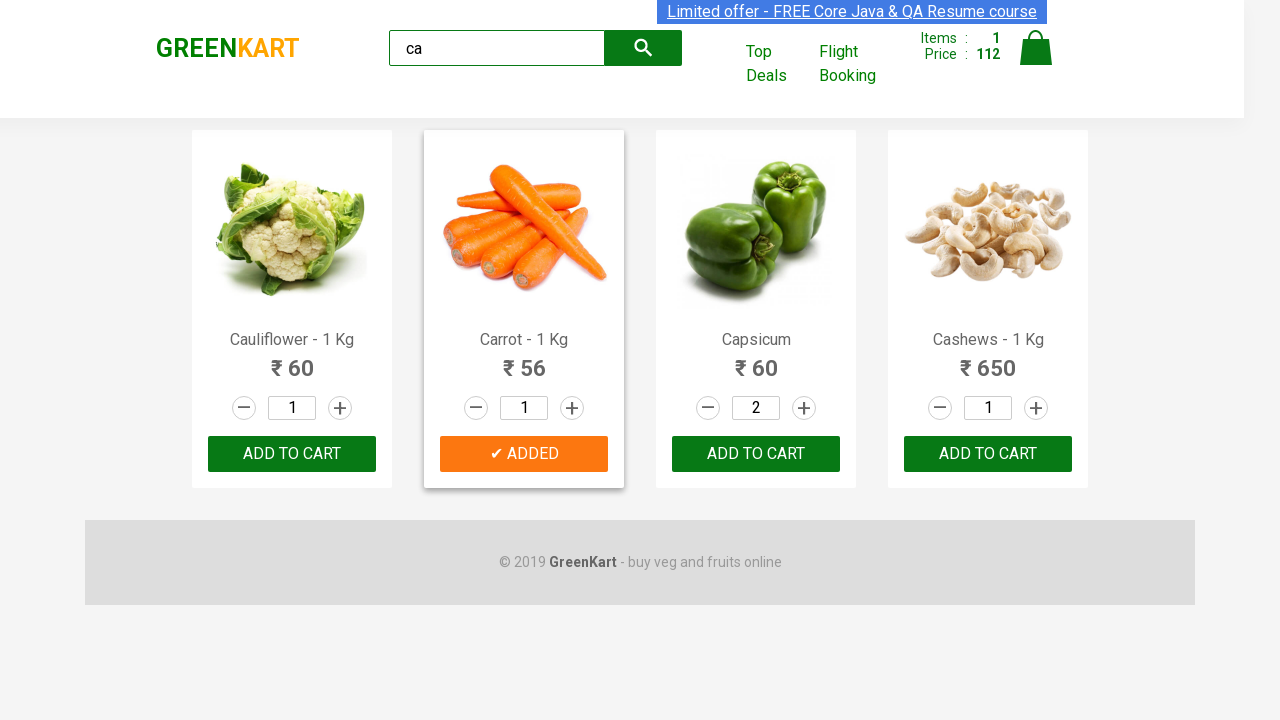